Tests interaction with checkbox, dropdown, and text input on a practice page by selecting a checkbox, using the checkbox label text to select a dropdown option, entering the same text in an input field, and triggering an alert to verify the text.

Starting URL: http://qaclickacademy.com/practice.php

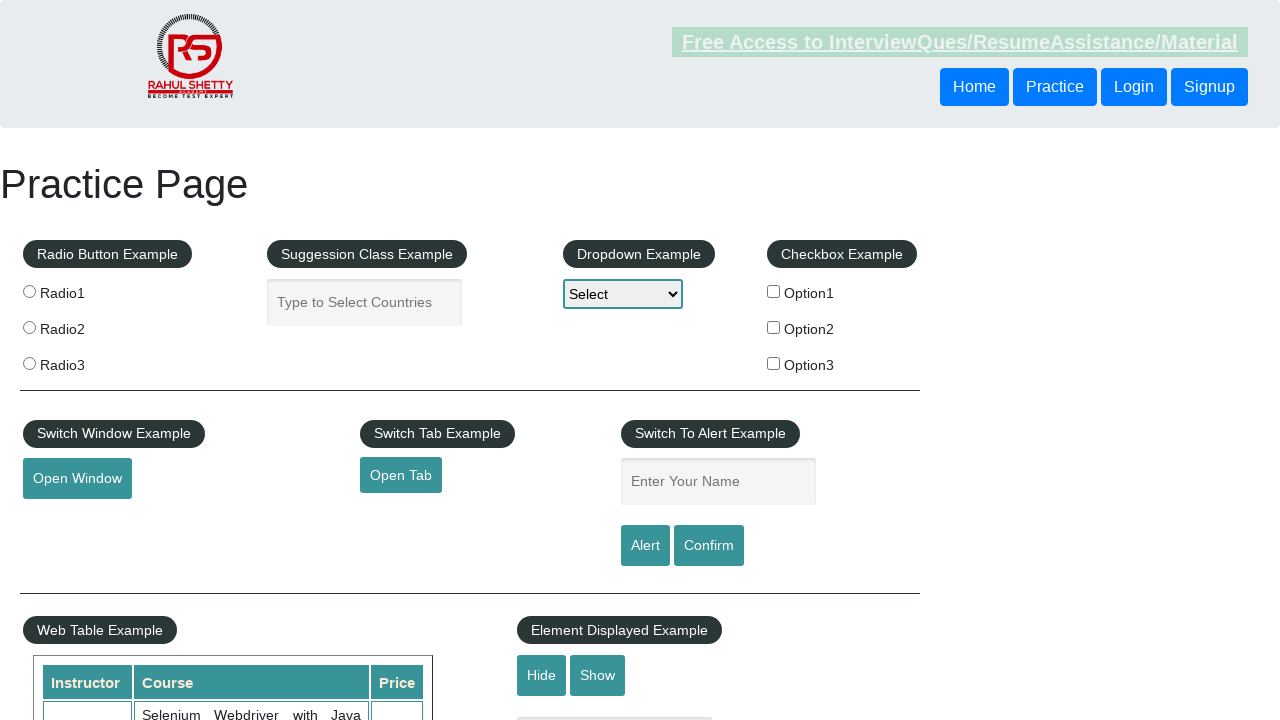

Clicked the second checkbox (Option2) at (774, 327) on xpath=//*[@id='checkbox-example']/fieldset/label[2]/input
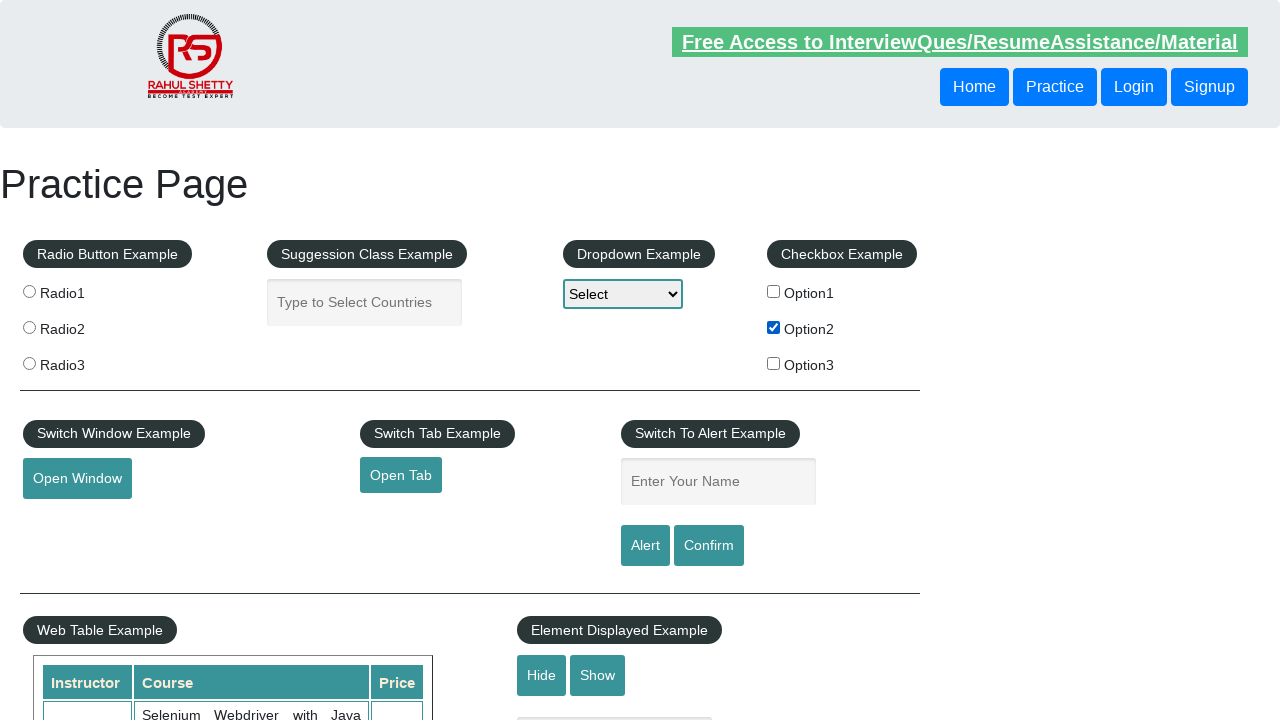

Retrieved checkbox label text: 'Option2'
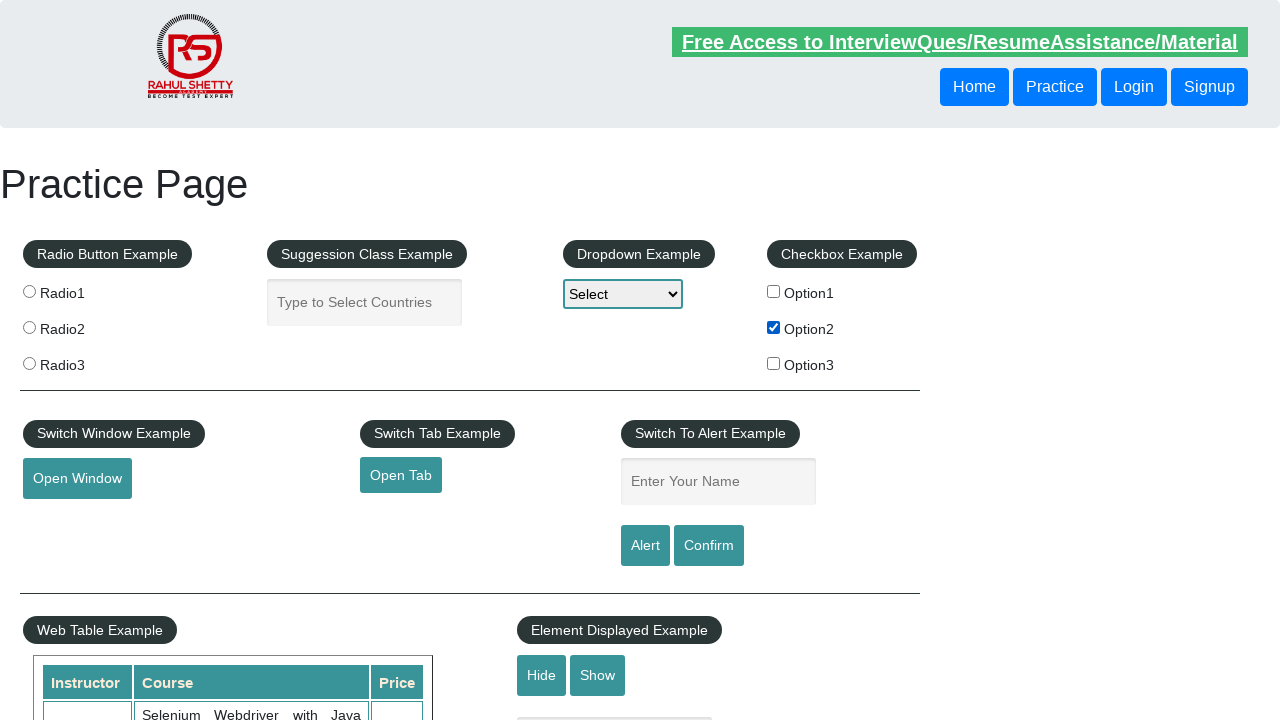

Selected dropdown option with label 'Option2' on #dropdown-class-example
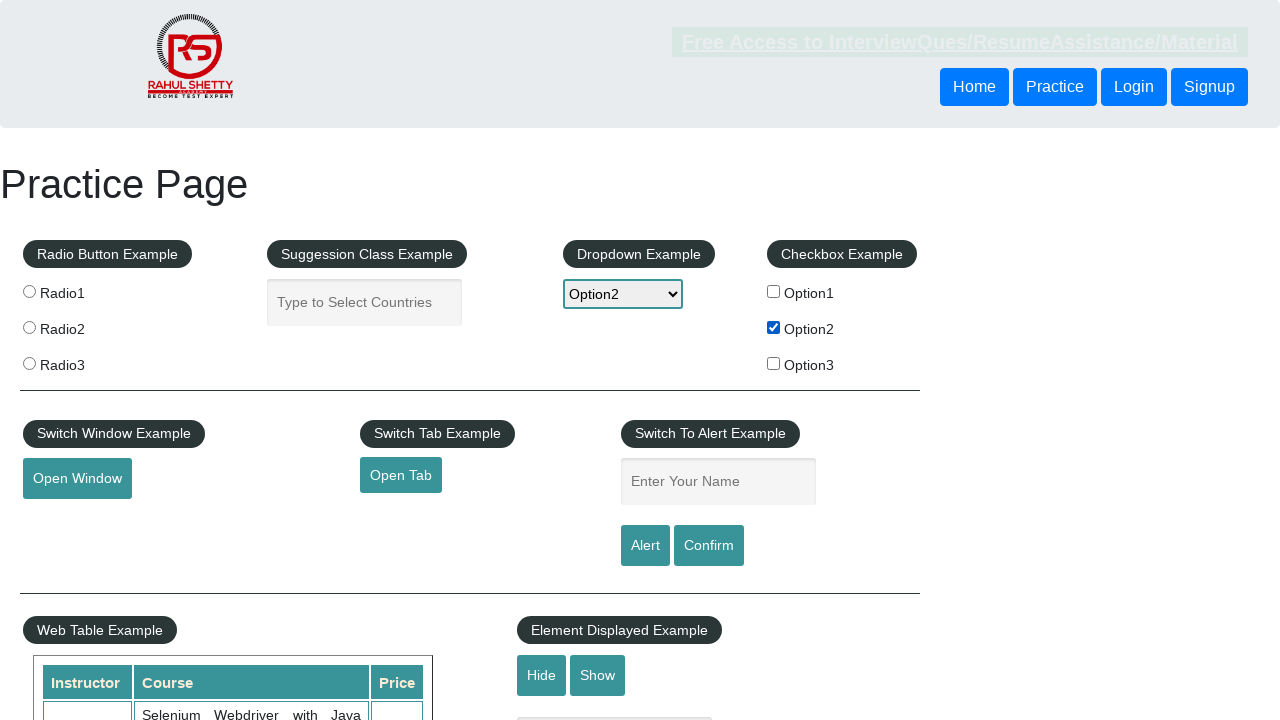

Filled name input field with 'Option2' on input[name='enter-name']
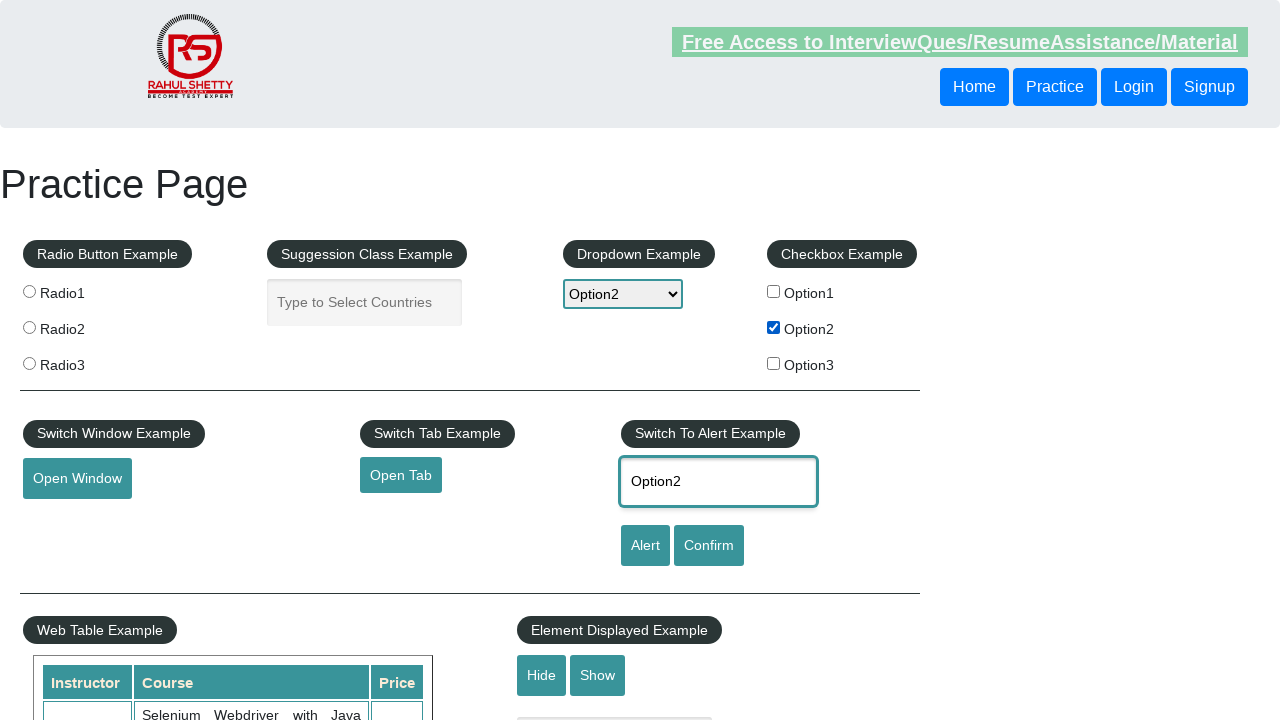

Clicked alert button at (645, 546) on #alertbtn
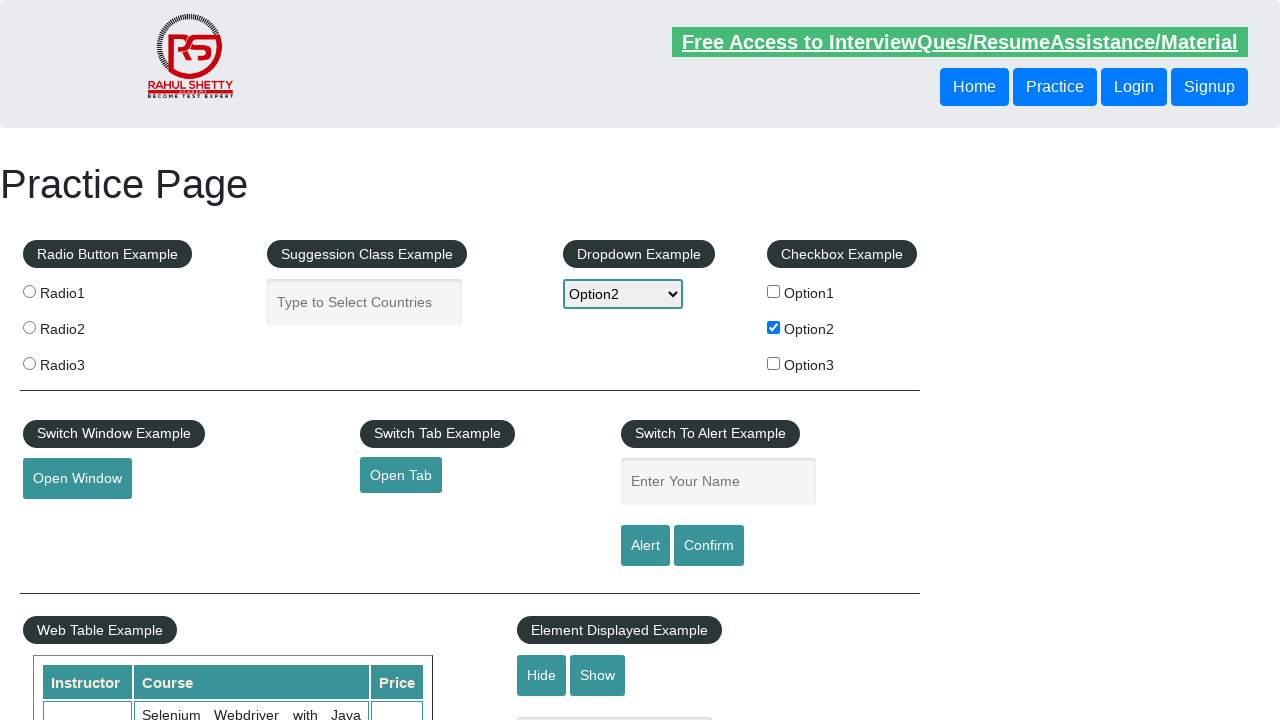

Alert dialog accepted
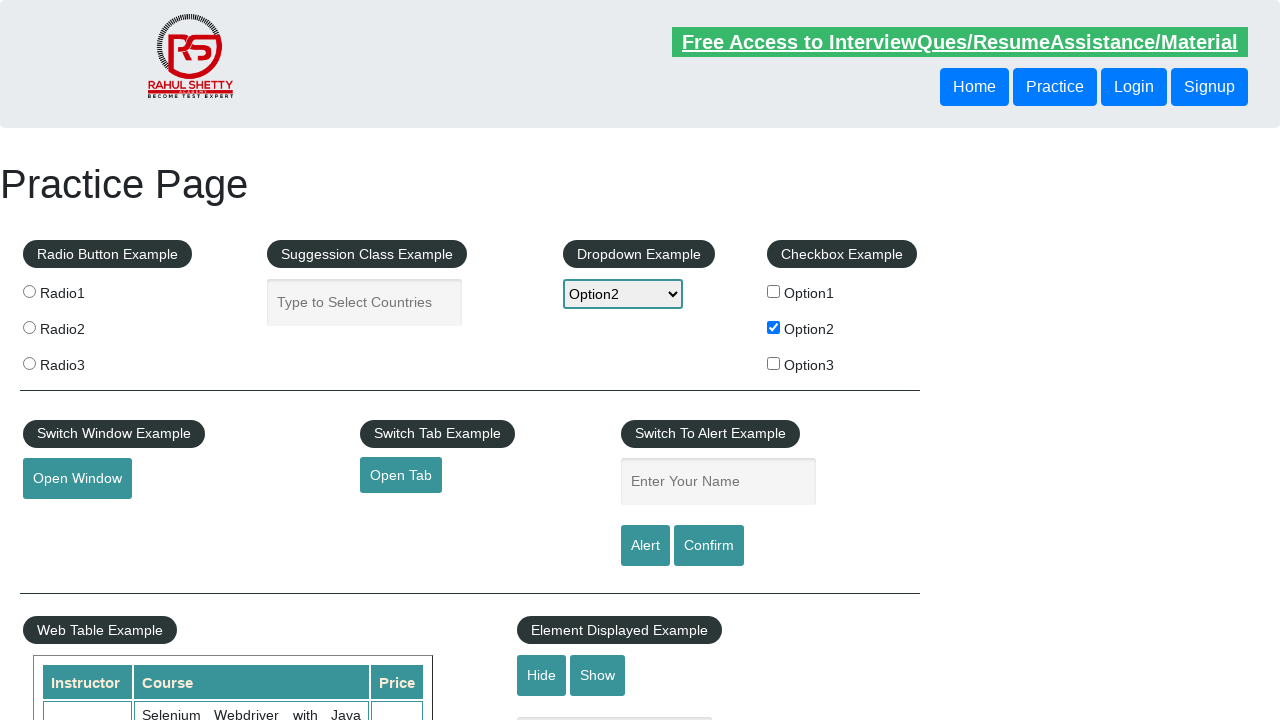

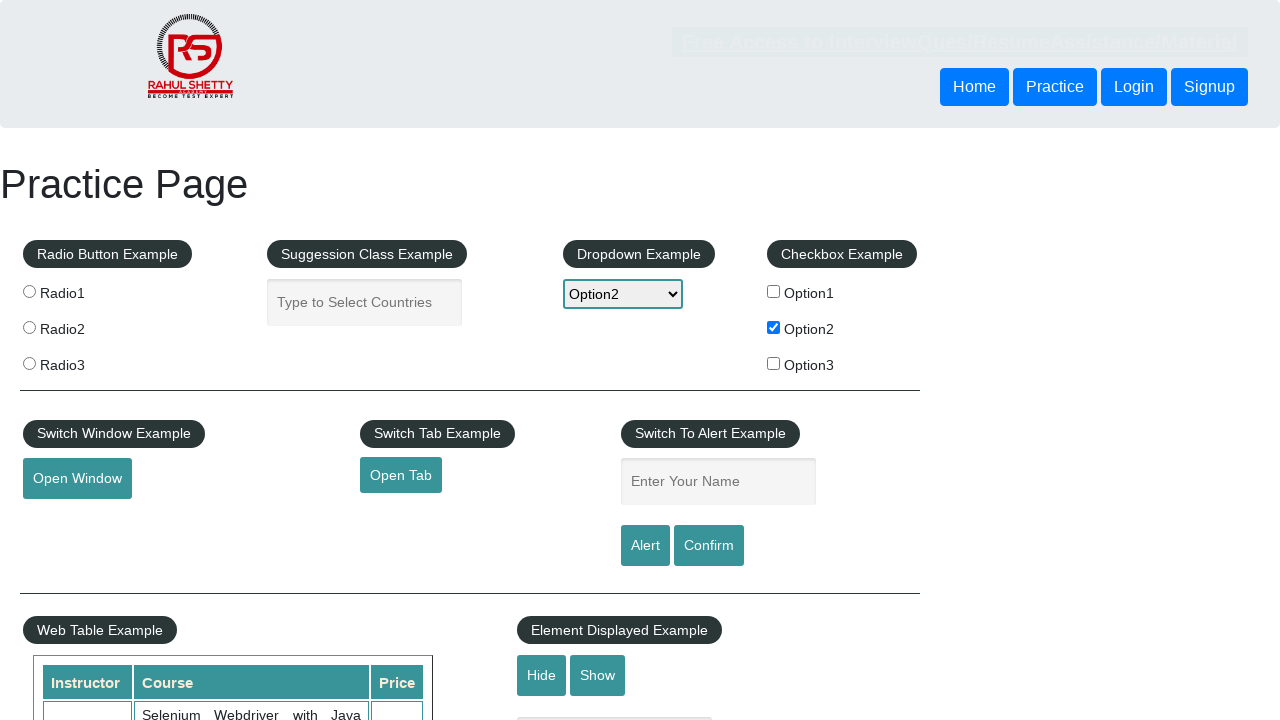